Navigates to a PDF download page and clicks the download link to initiate a file download

Starting URL: https://www.examplefile.com/document/pdf/1-mb-pdf

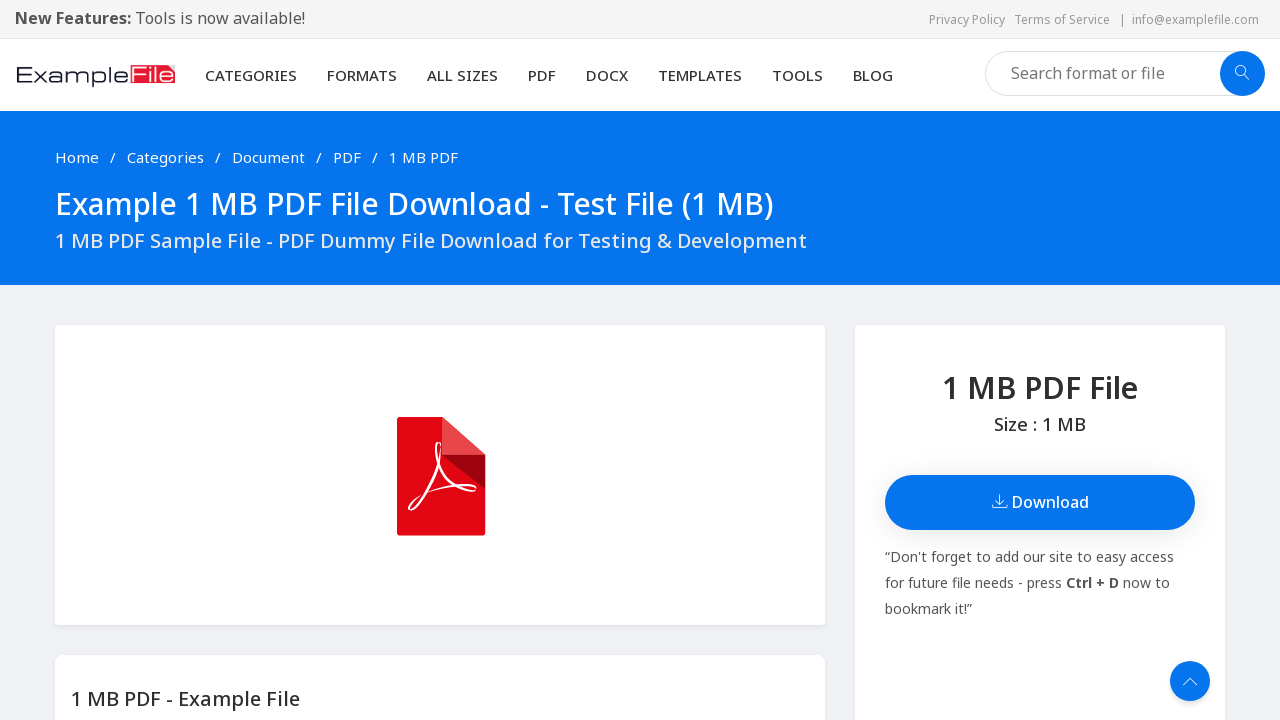

Clicked the 1 MB PDF download link at (1040, 503) on xpath=//a[@title='1 MB PDF Download']
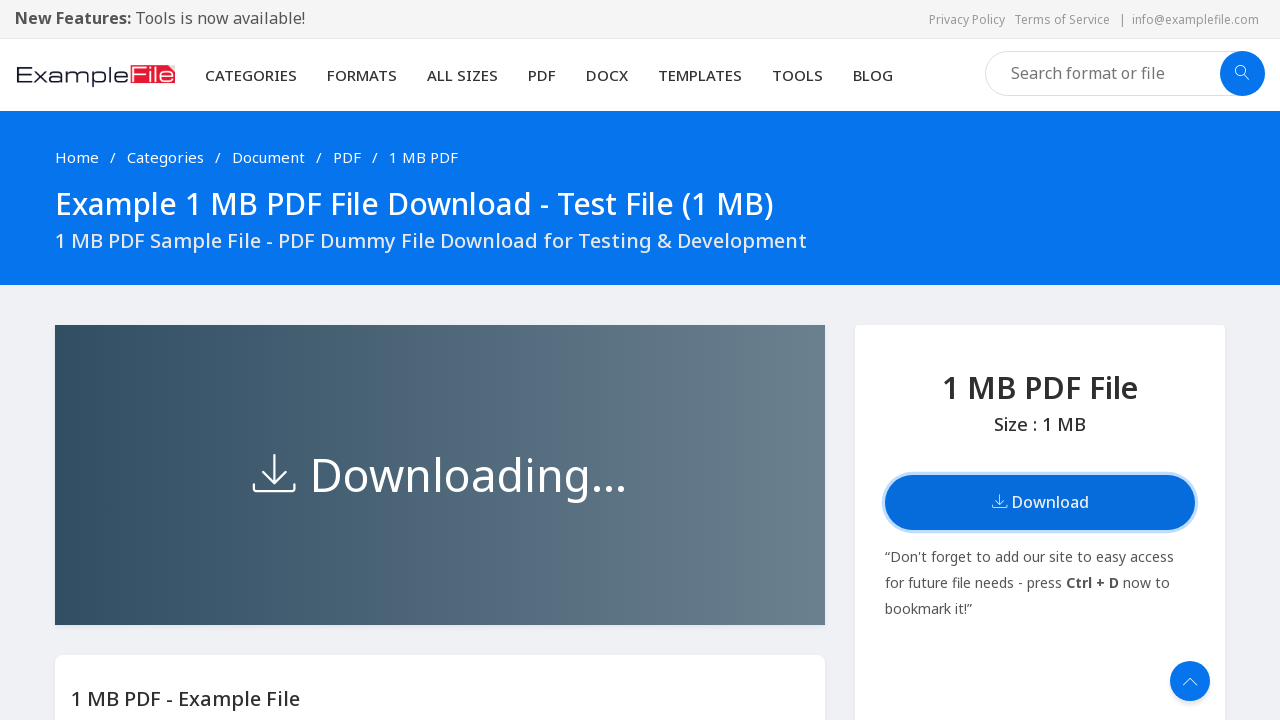

Waited 5 seconds for download to initiate
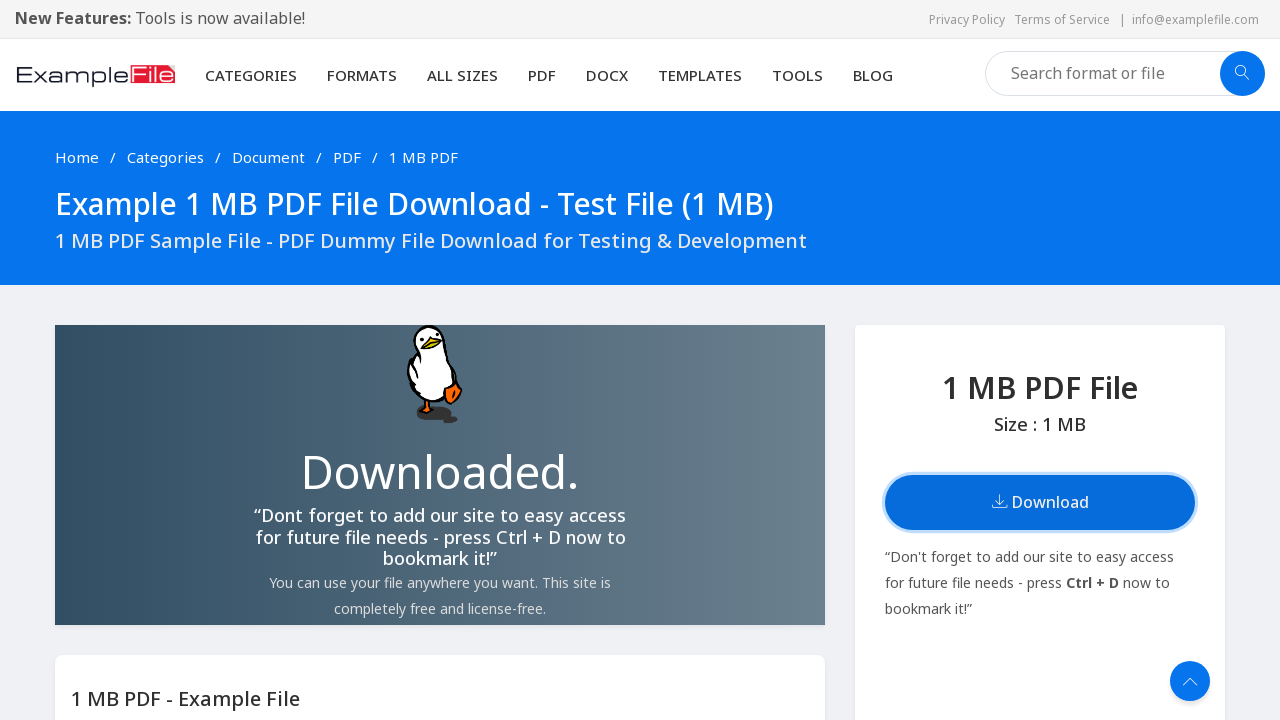

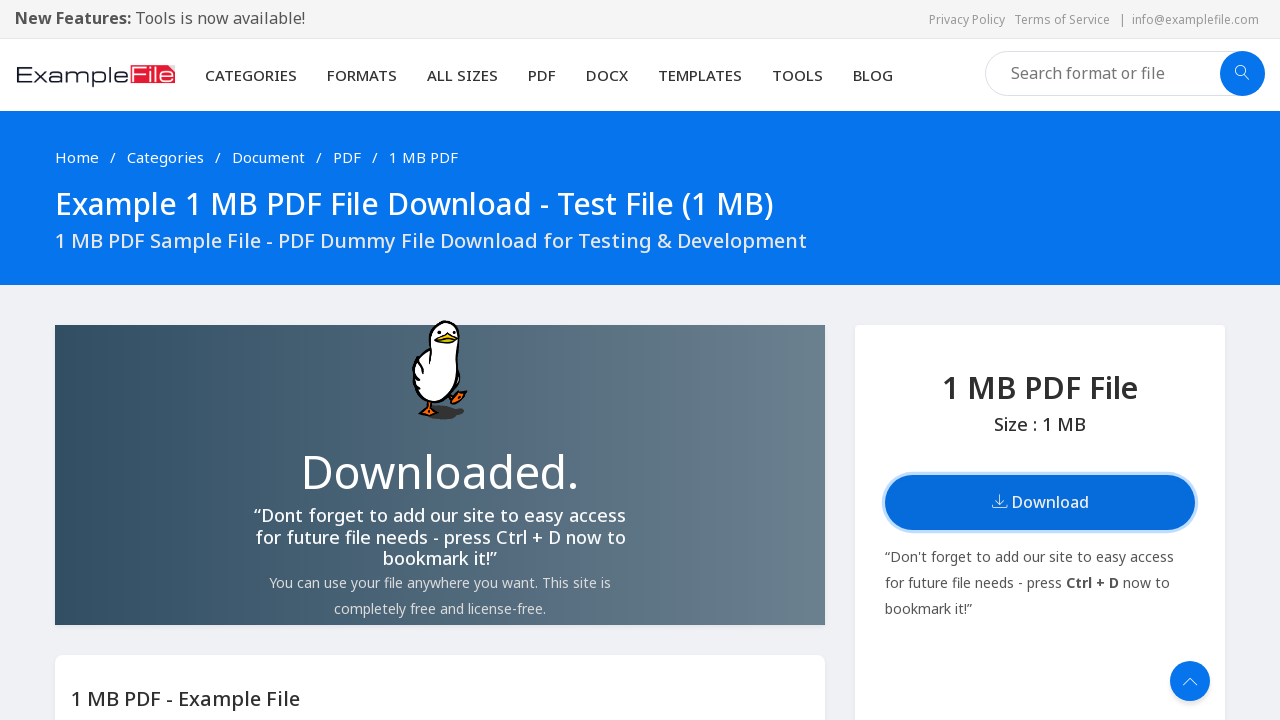